Tests a laminate flooring calculator by entering room and laminate dimensions (set 3: room 3x4m, laminate 105x106mm), selecting laying direction, clicking calculate, and verifying the results.

Starting URL: https://masterskayapola.ru/kalkulyator/laminata.html

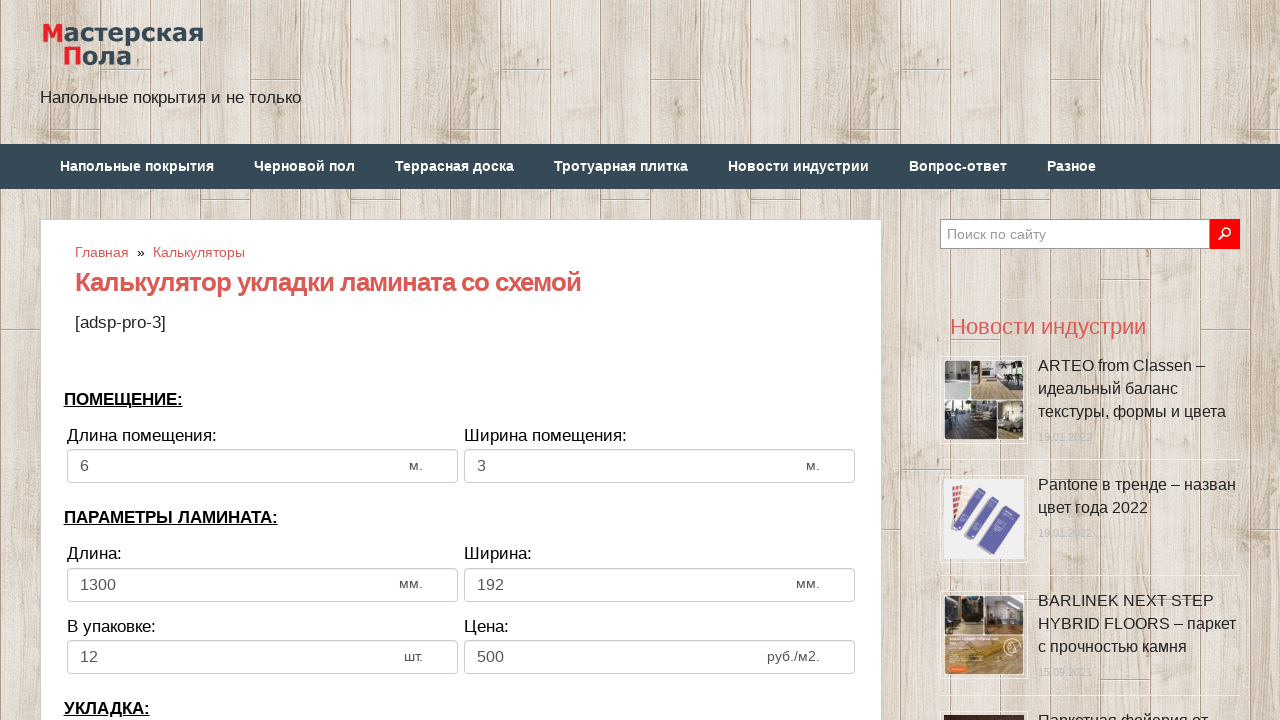

Cleared room width field on input[name='calc_roomwidth']
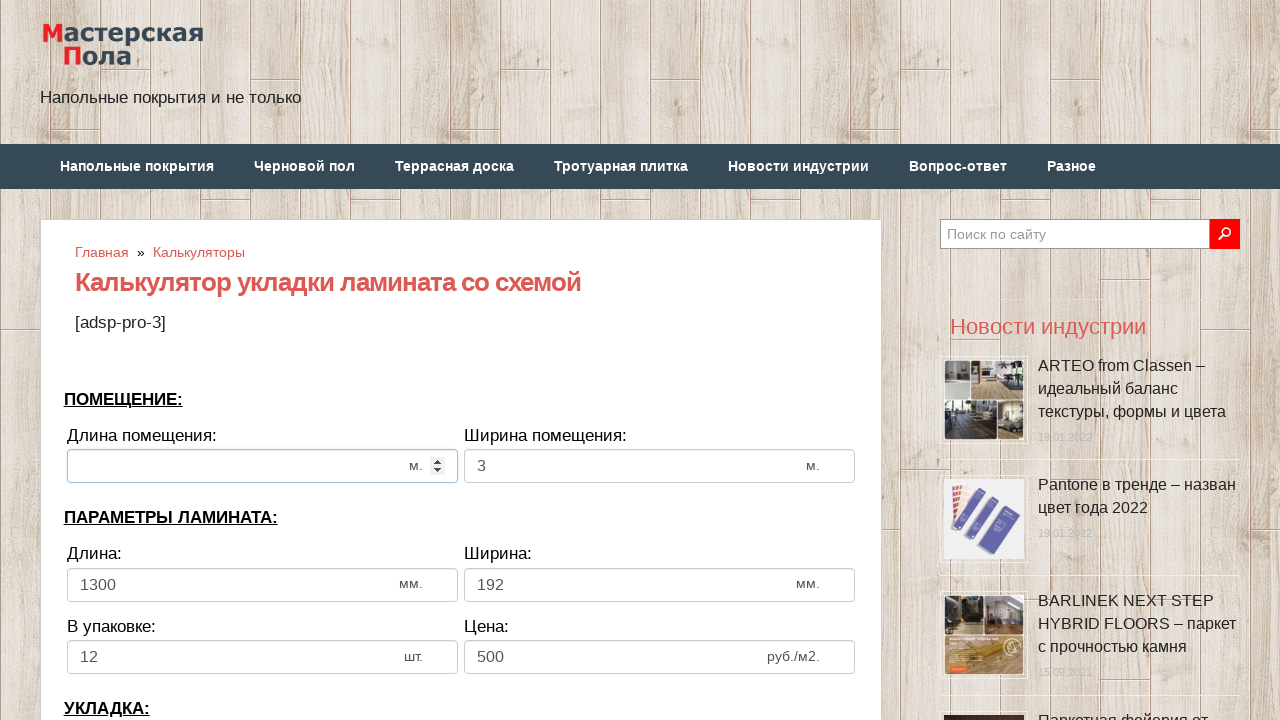

Filled room width with 3 meters on input[name='calc_roomwidth']
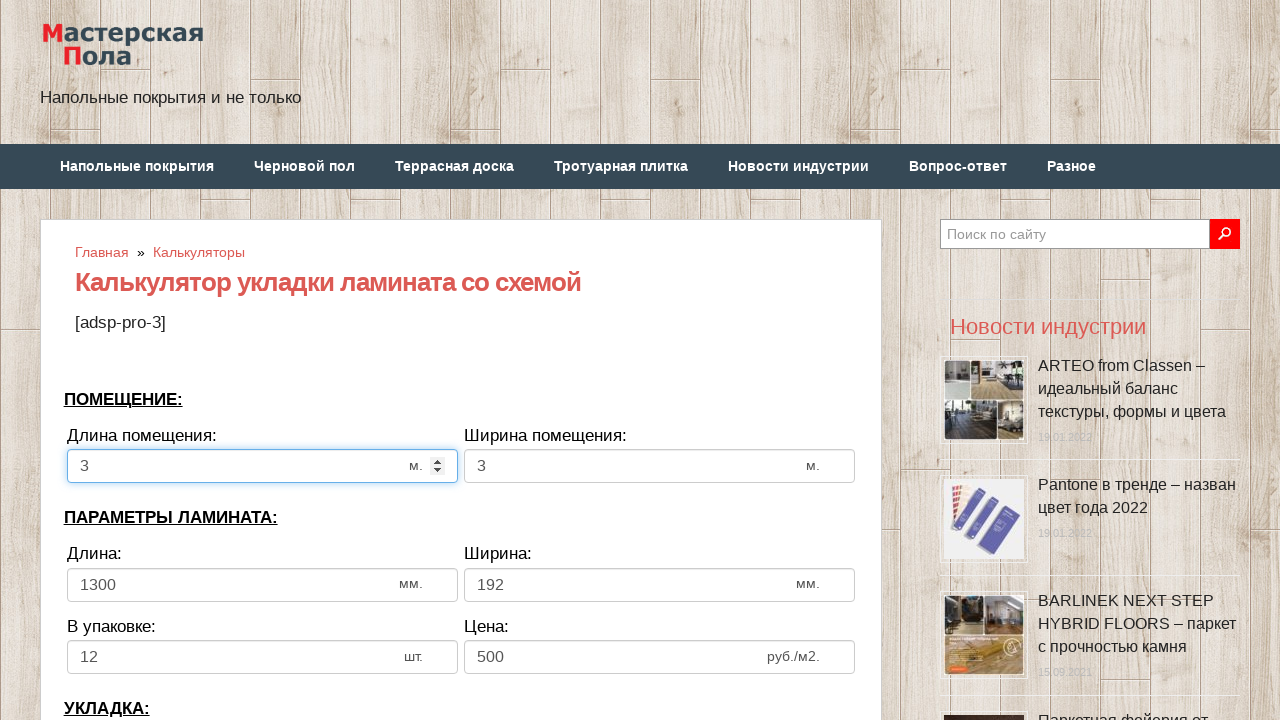

Cleared room height field on input[name='calc_roomheight']
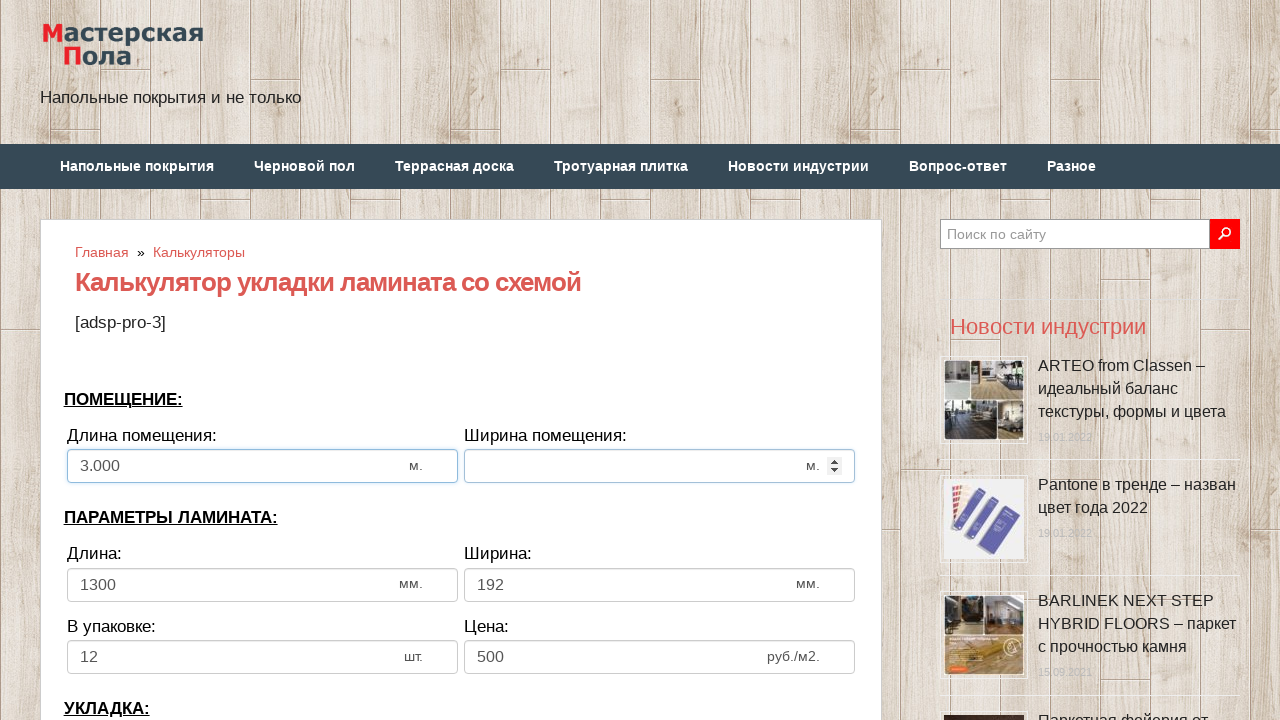

Filled room height with 4 meters on input[name='calc_roomheight']
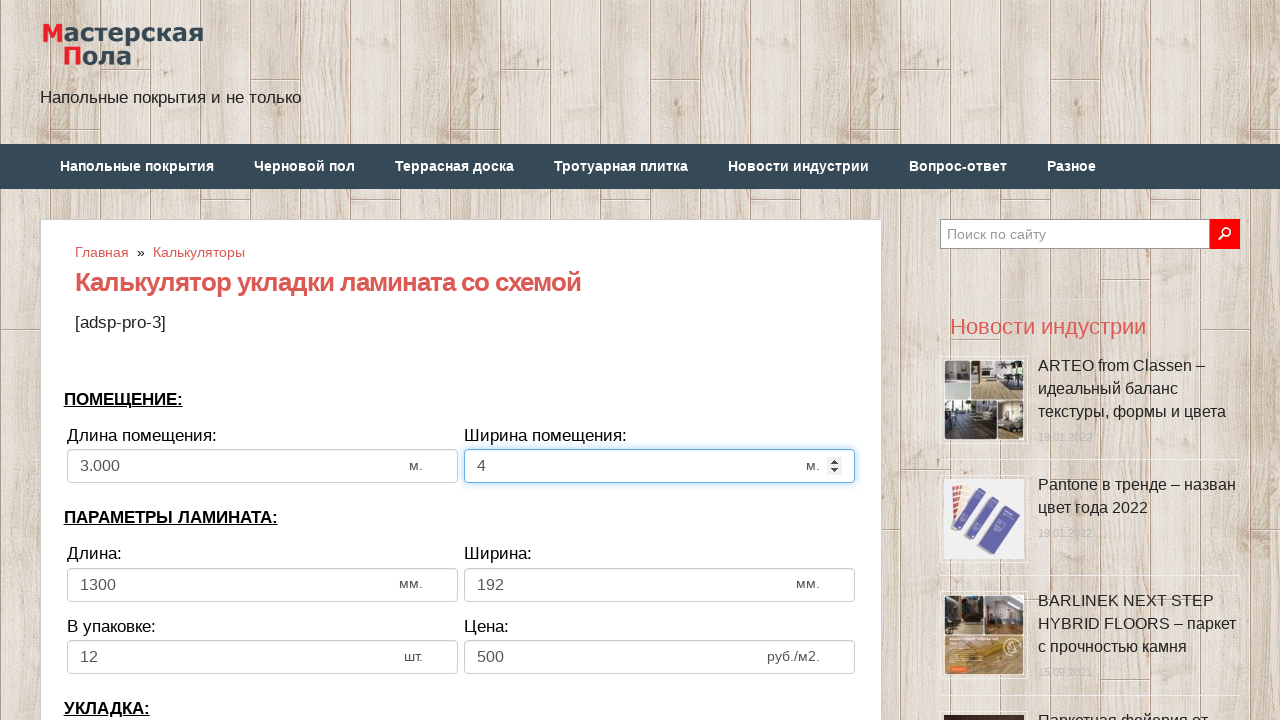

Cleared laminate width field on input[name='calc_lamwidth']
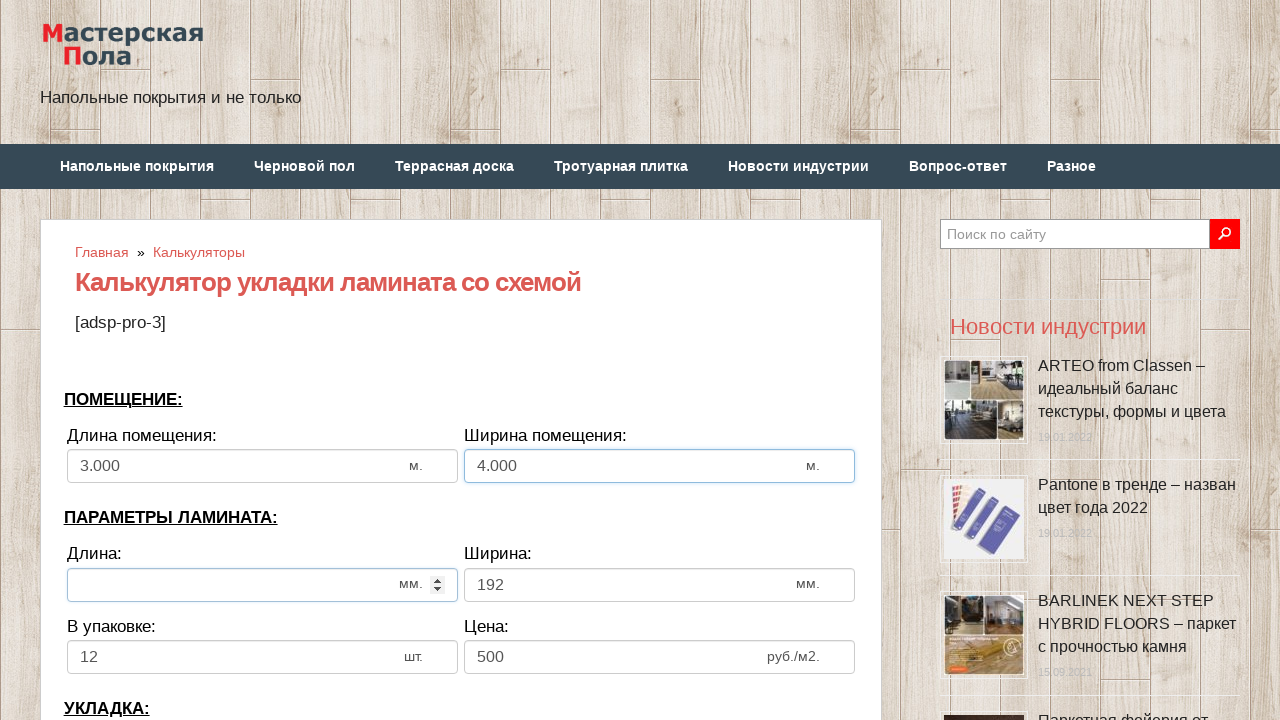

Filled laminate width with 105 mm on input[name='calc_lamwidth']
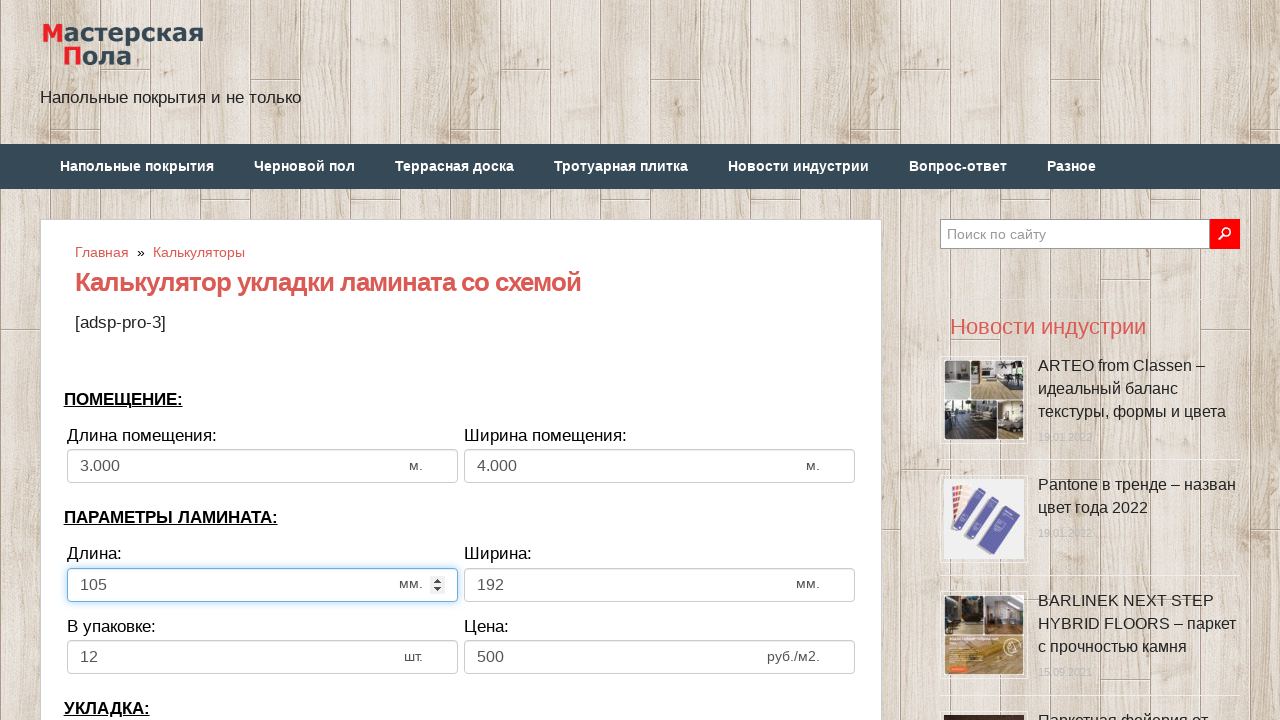

Cleared laminate height field on input[name='calc_lamheight']
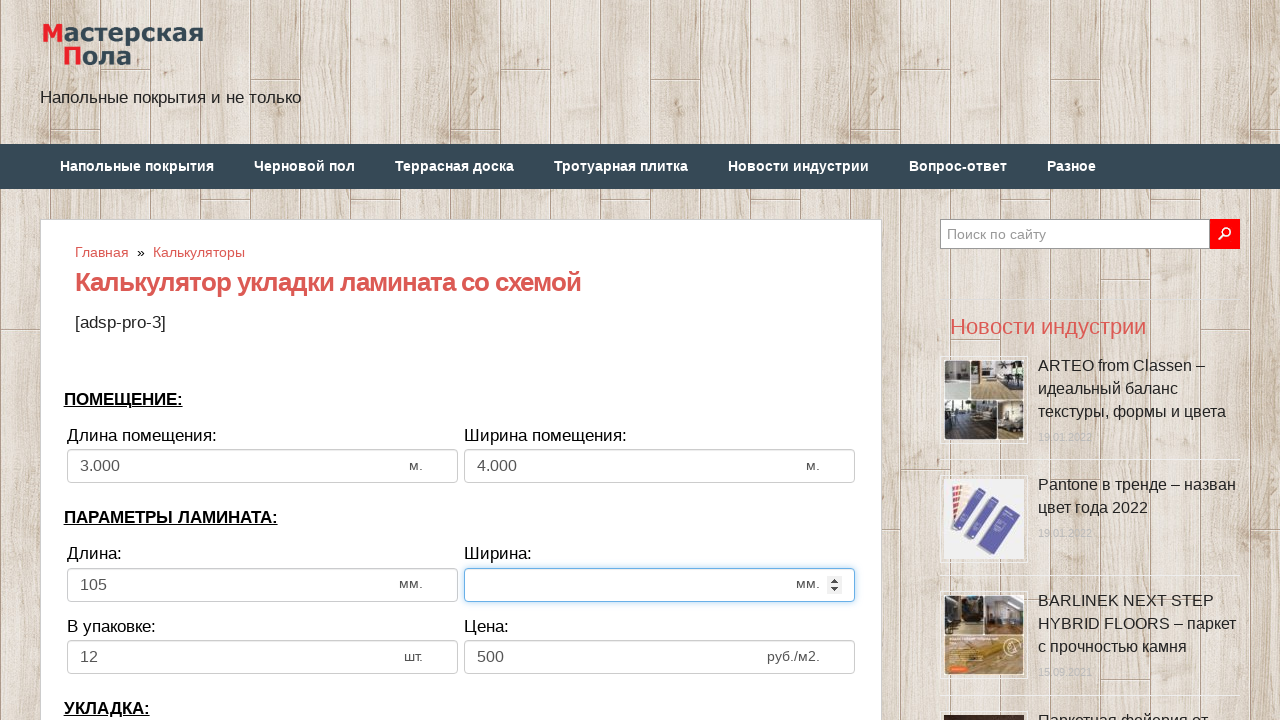

Filled laminate height with 106 mm on input[name='calc_lamheight']
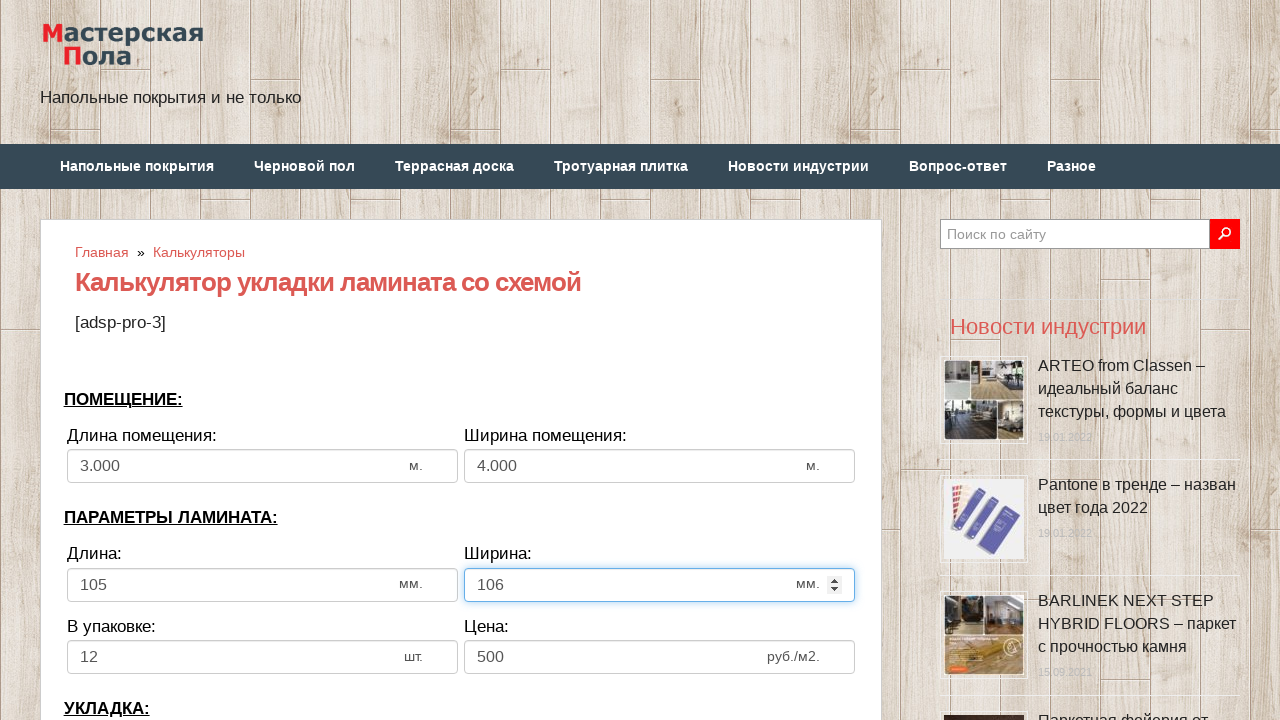

Cleared panels in pack field on input[name='calc_inpack']
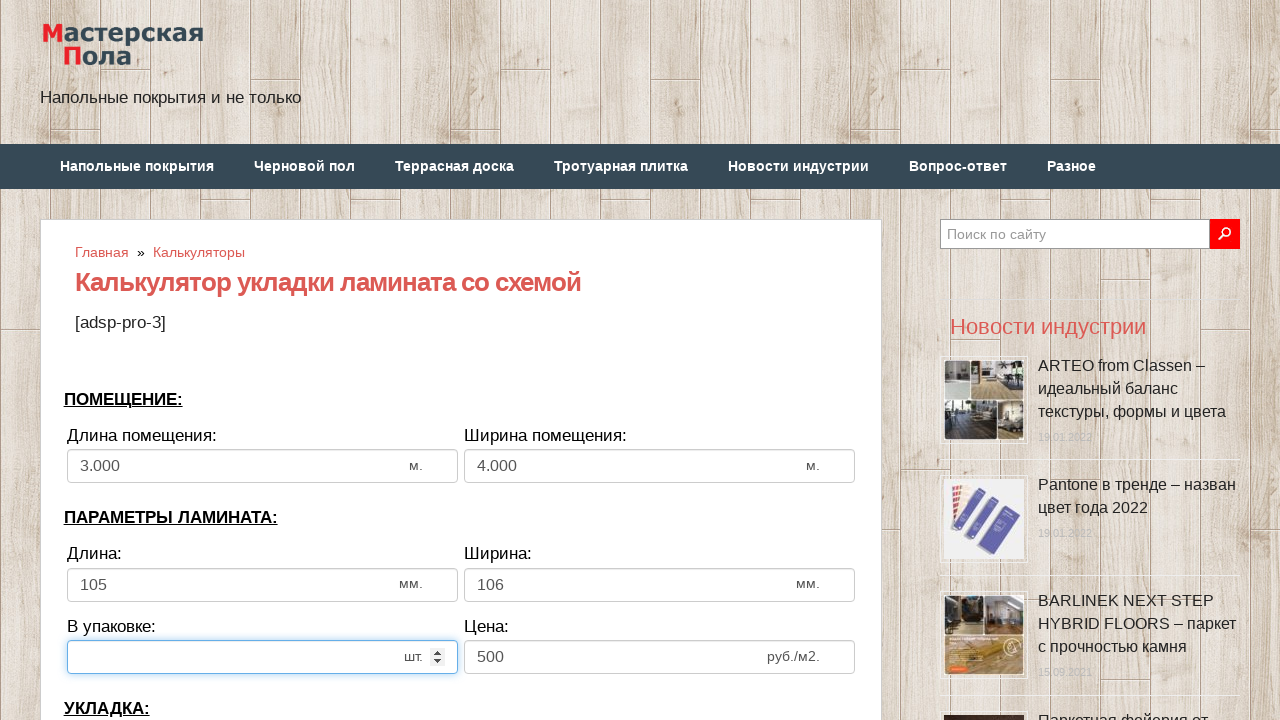

Filled panels in pack with 7 on input[name='calc_inpack']
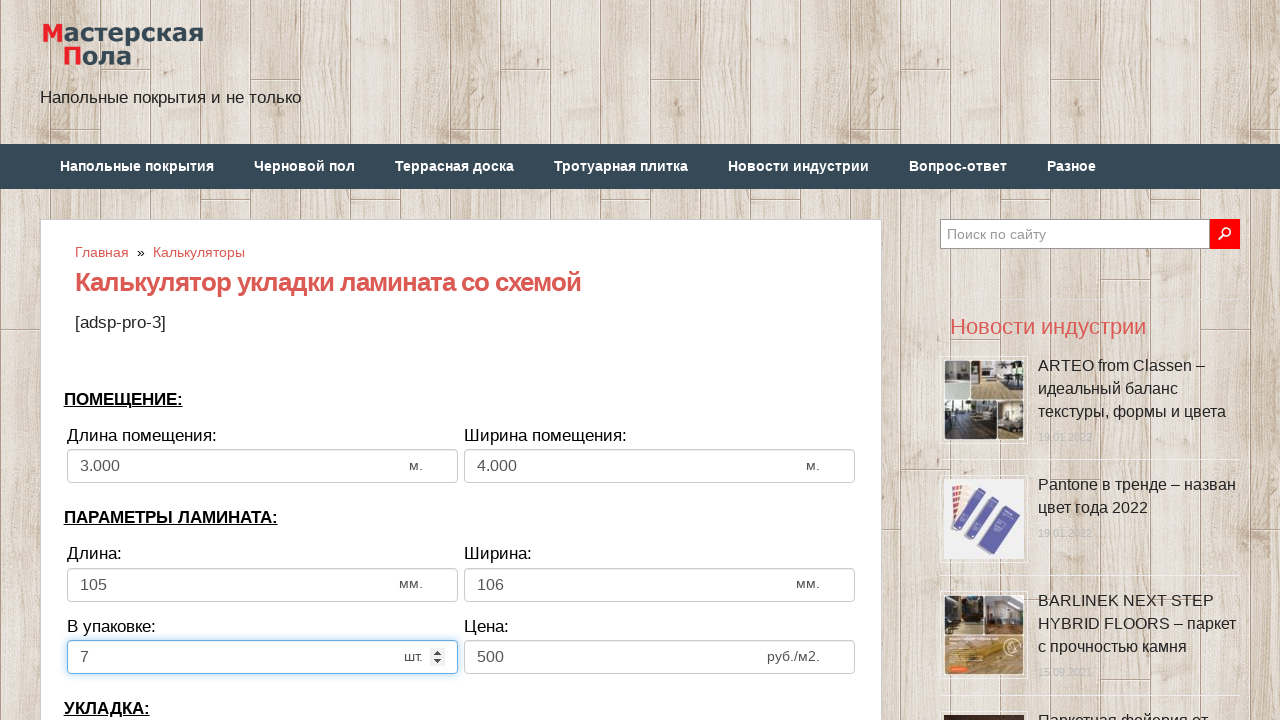

Cleared price field on input[name='calc_price']
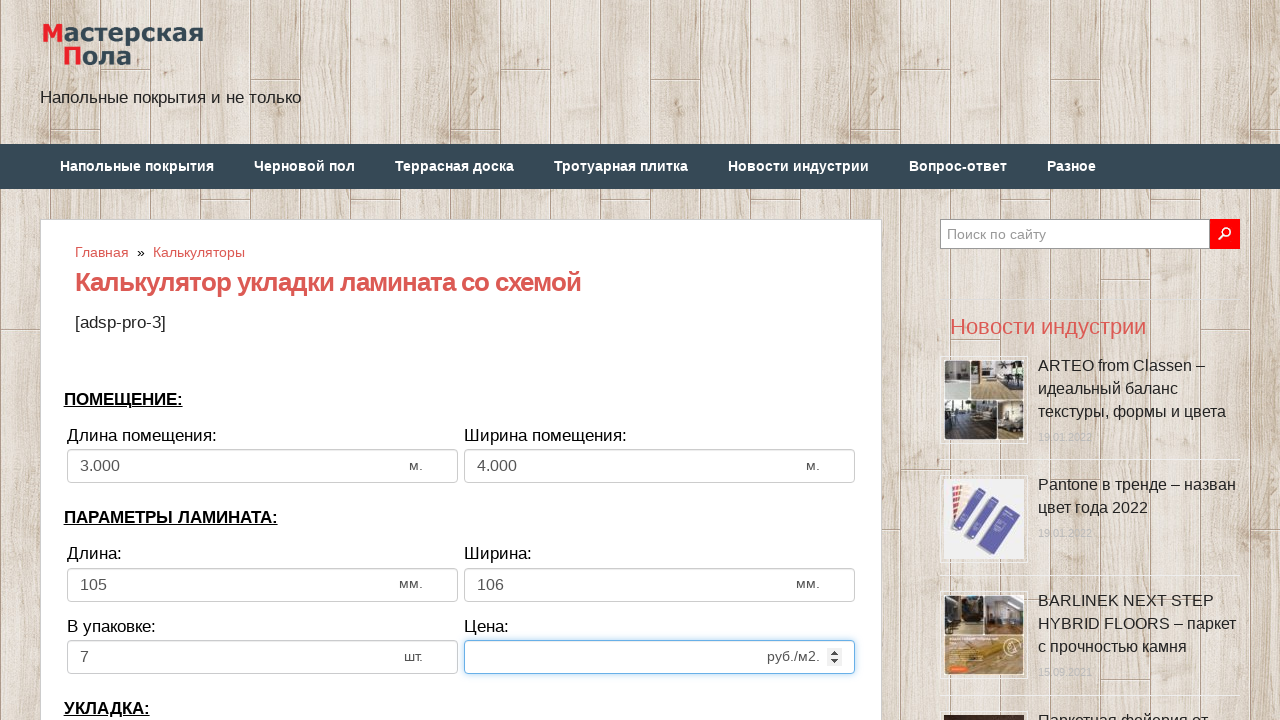

Filled price with 80 on input[name='calc_price']
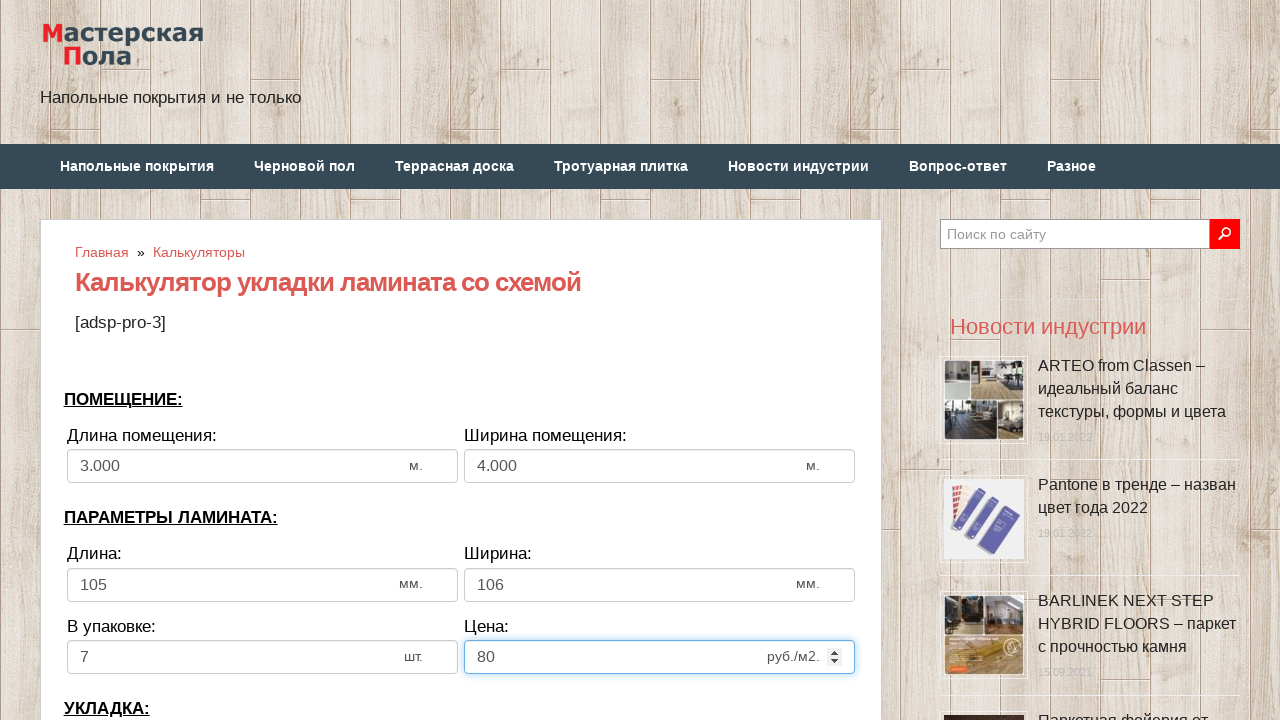

Cleared bias/offset field on input[name='calc_bias']
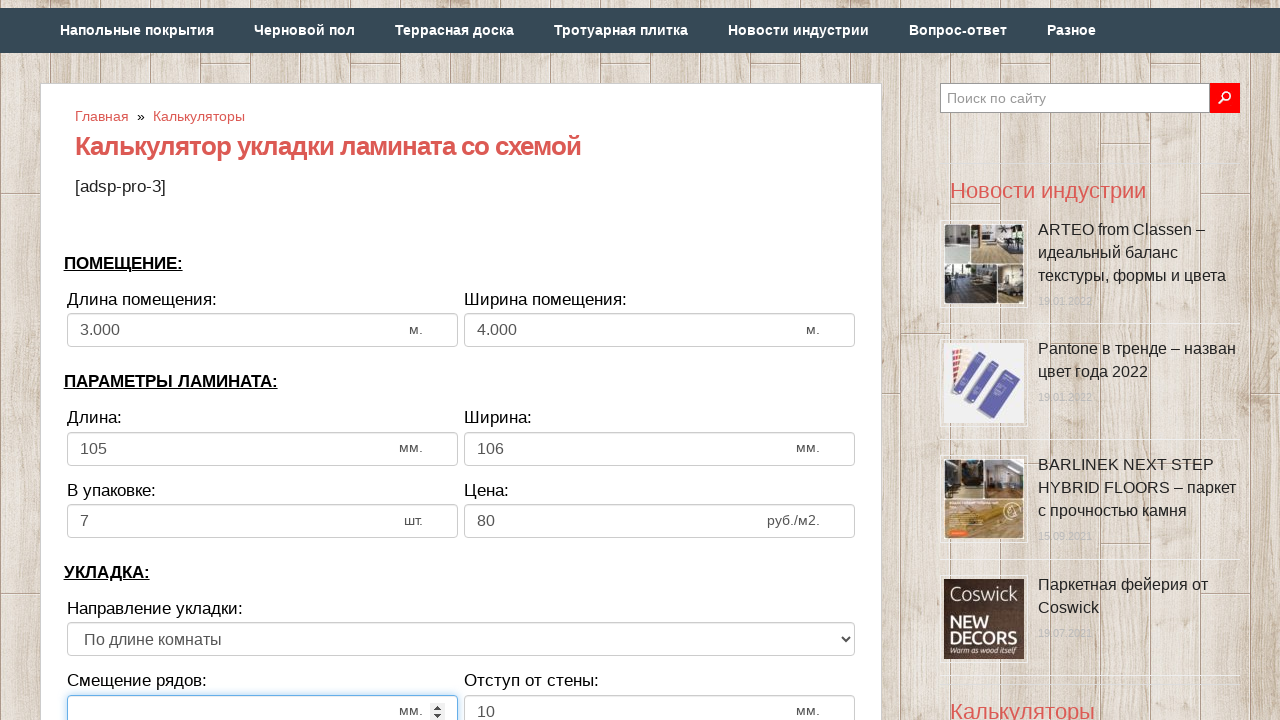

Filled bias/offset with 9 on input[name='calc_bias']
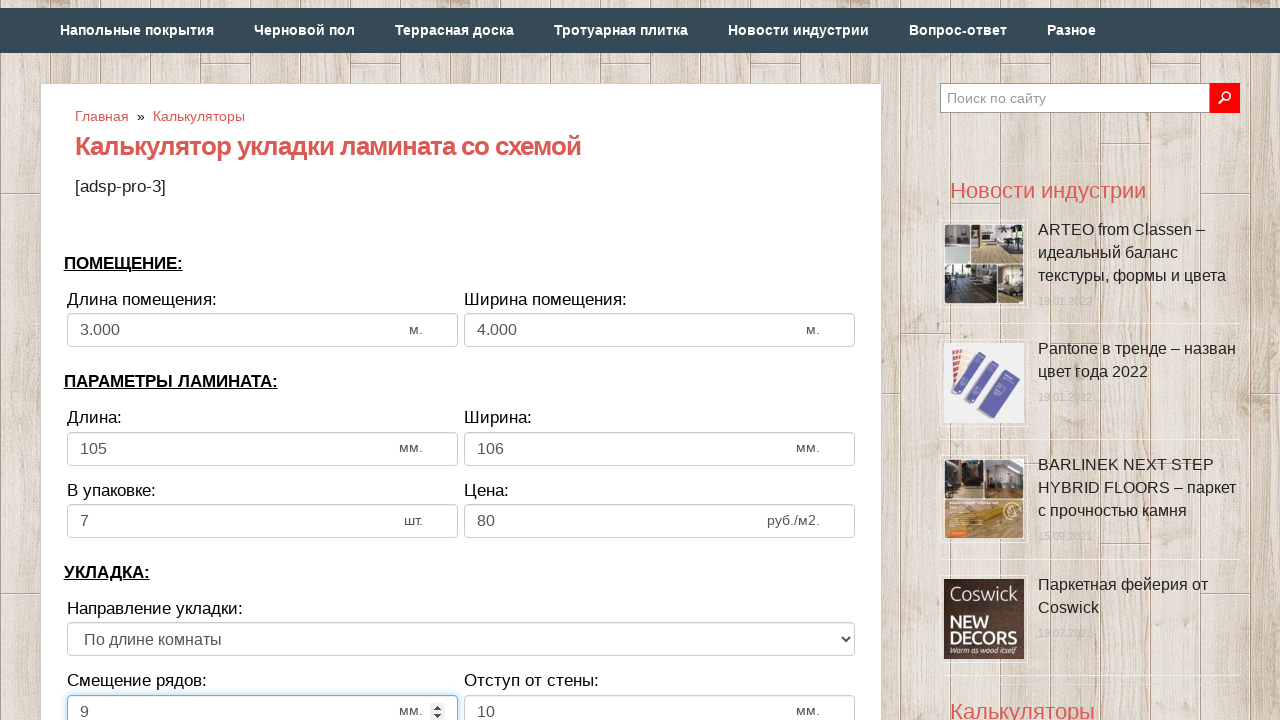

Cleared wall distance field on input[name='calc_walldist']
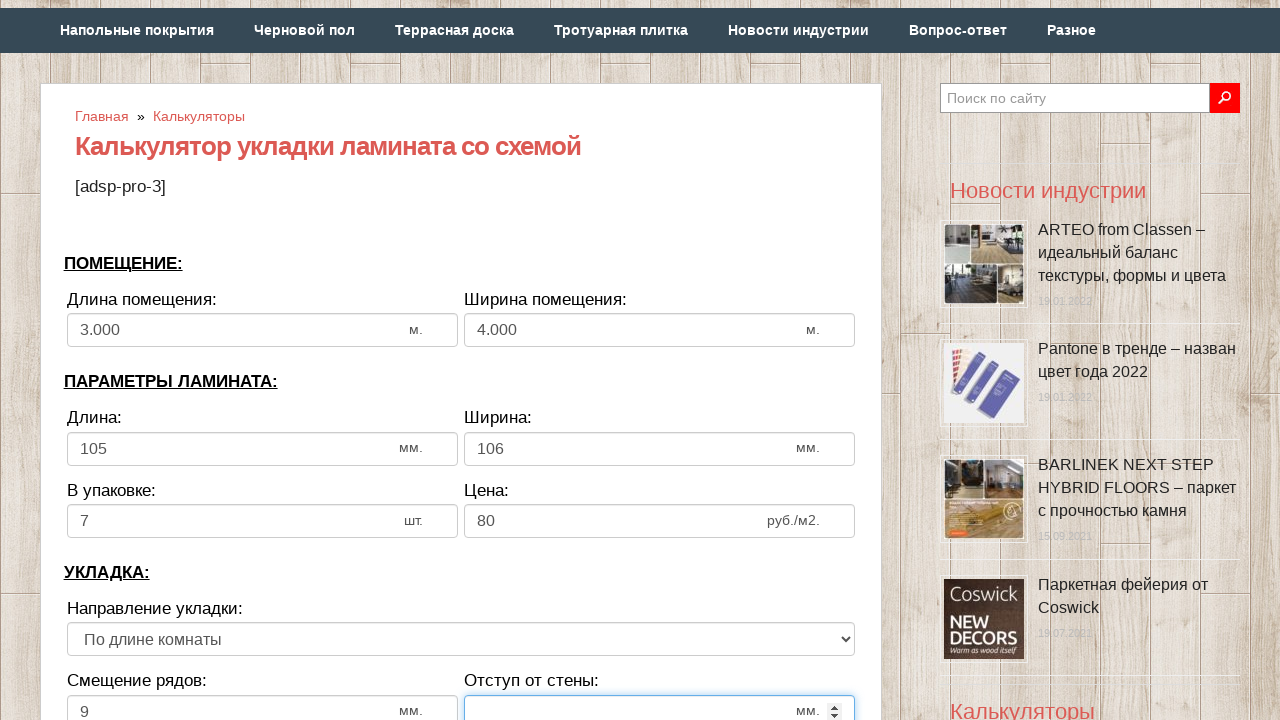

Filled wall distance with 10 on input[name='calc_walldist']
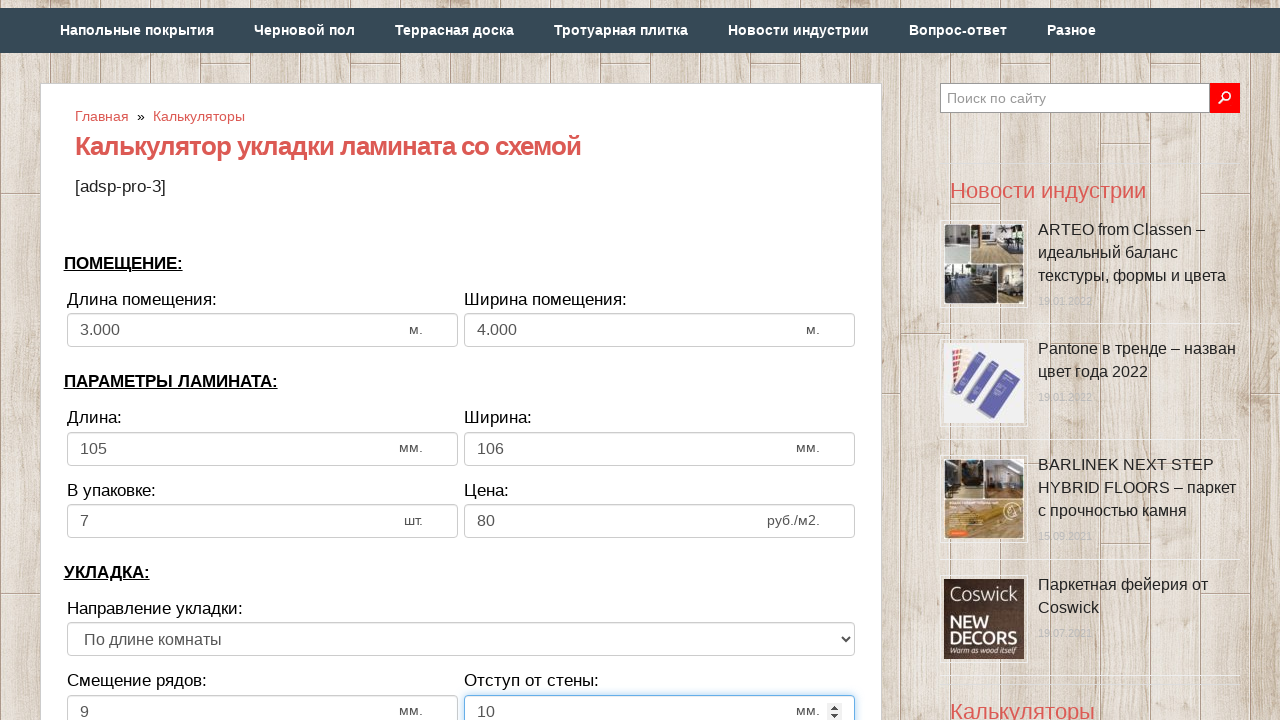

Selected laying direction (option index 1) on select[name='calc_direct']
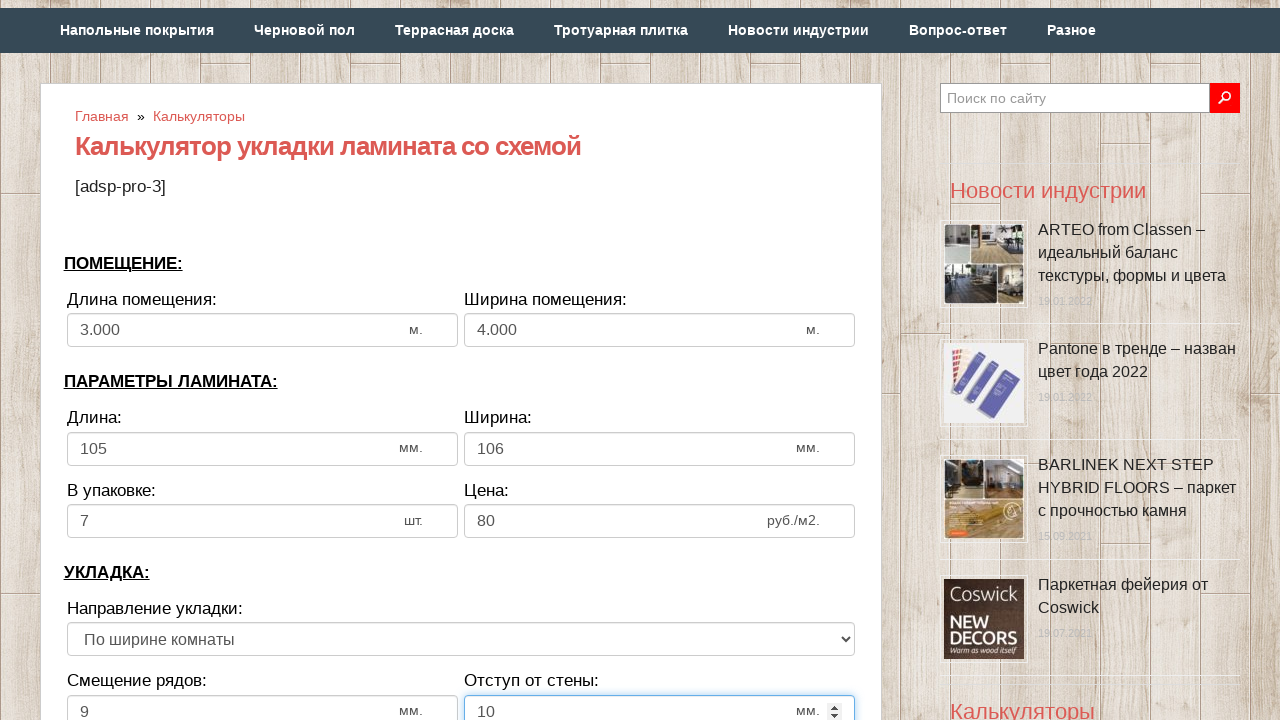

Clicked calculate button at (461, 361) on div.form_element > input
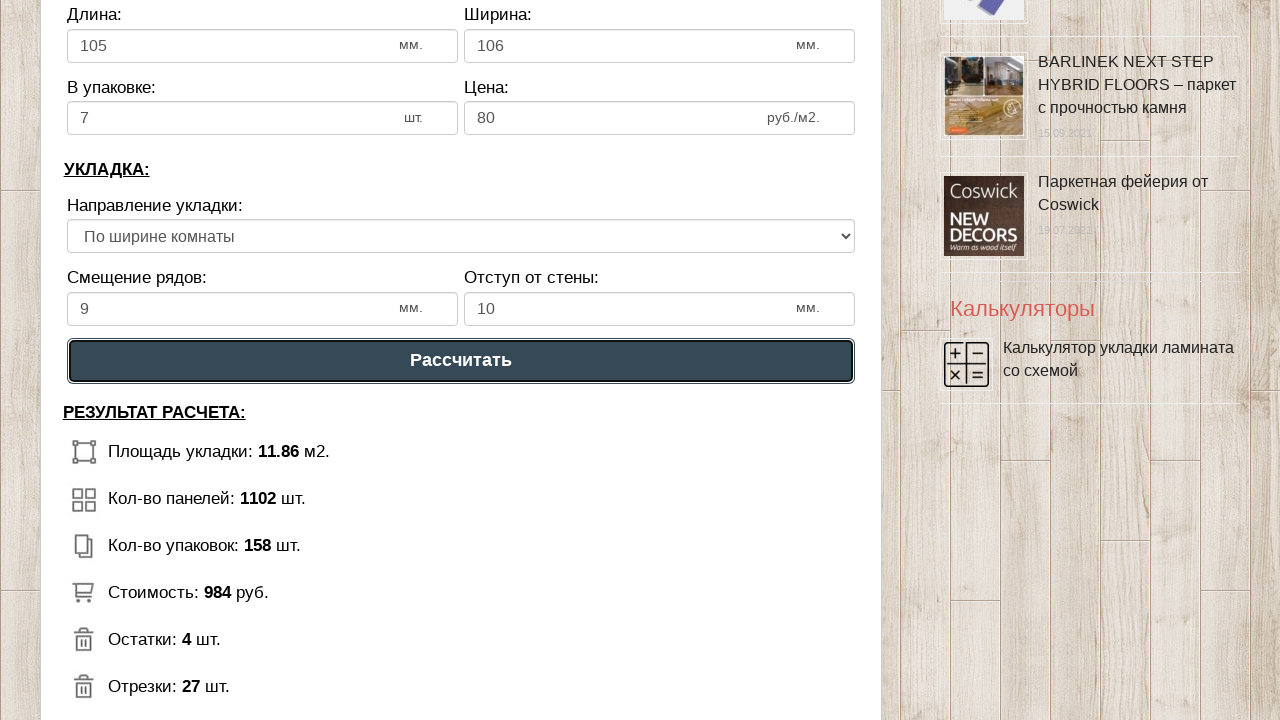

Calculator results loaded and displayed
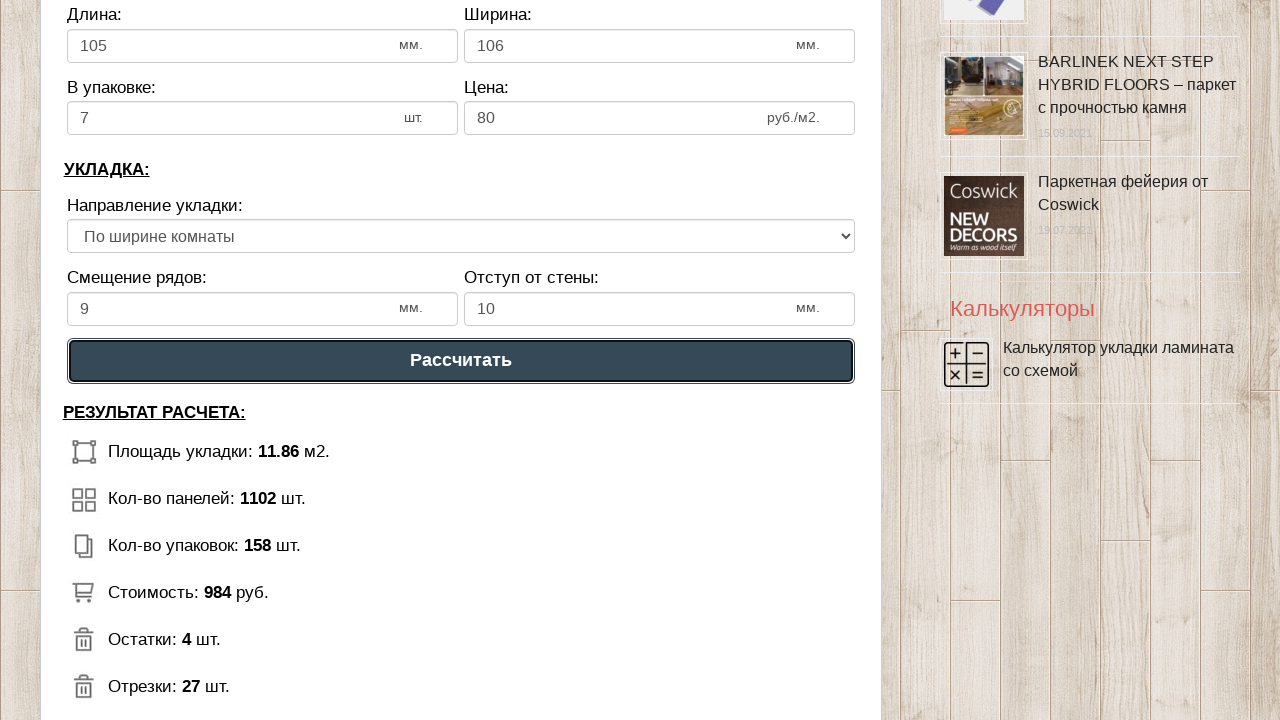

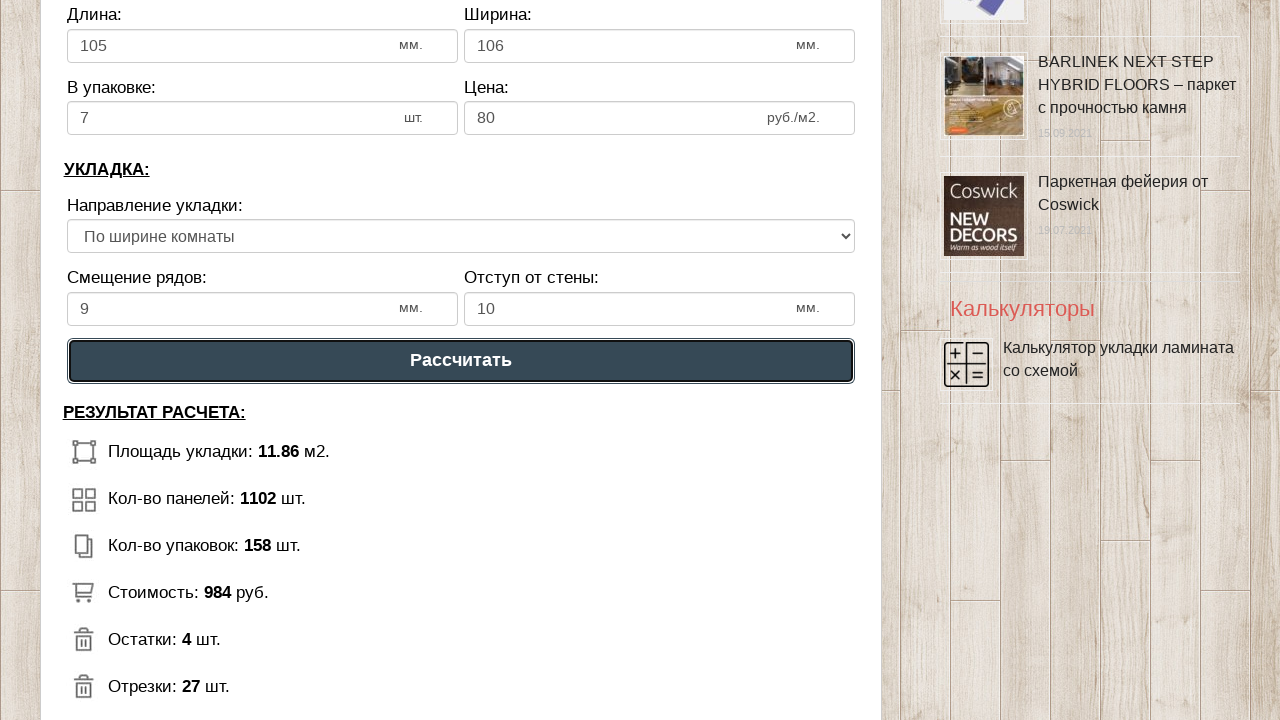